Tests JavaScript executor functionality by scrolling the page and retrieving page URL and title using JavaScript

Starting URL: https://selectorshub.com/xpath-practice-page/

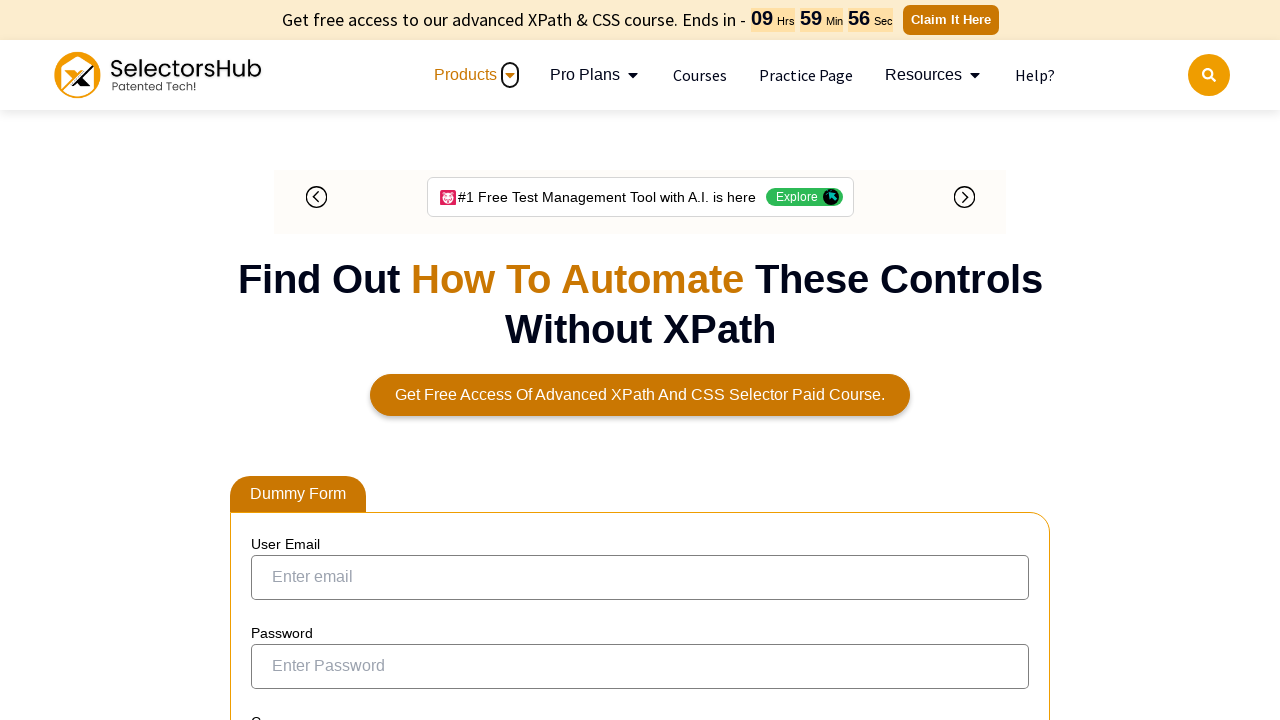

Scrolled page down by 500 pixels using JavaScript
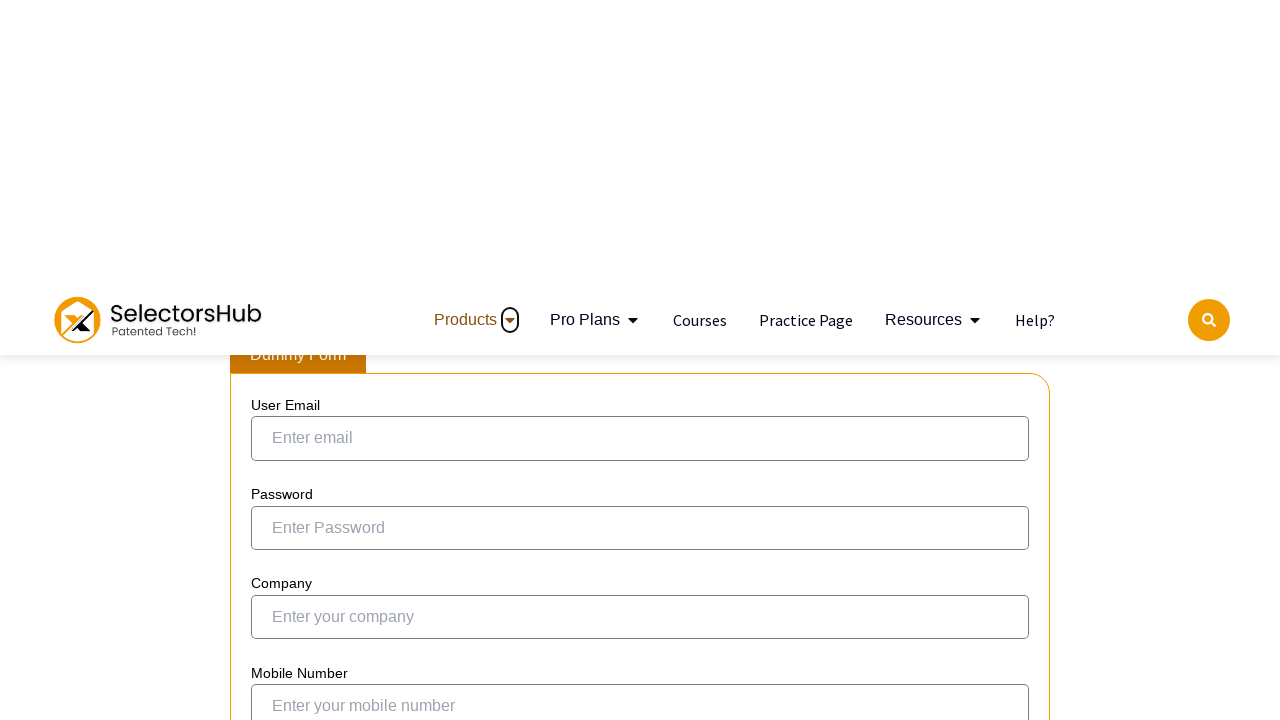

Retrieved page URL using JavaScript executor
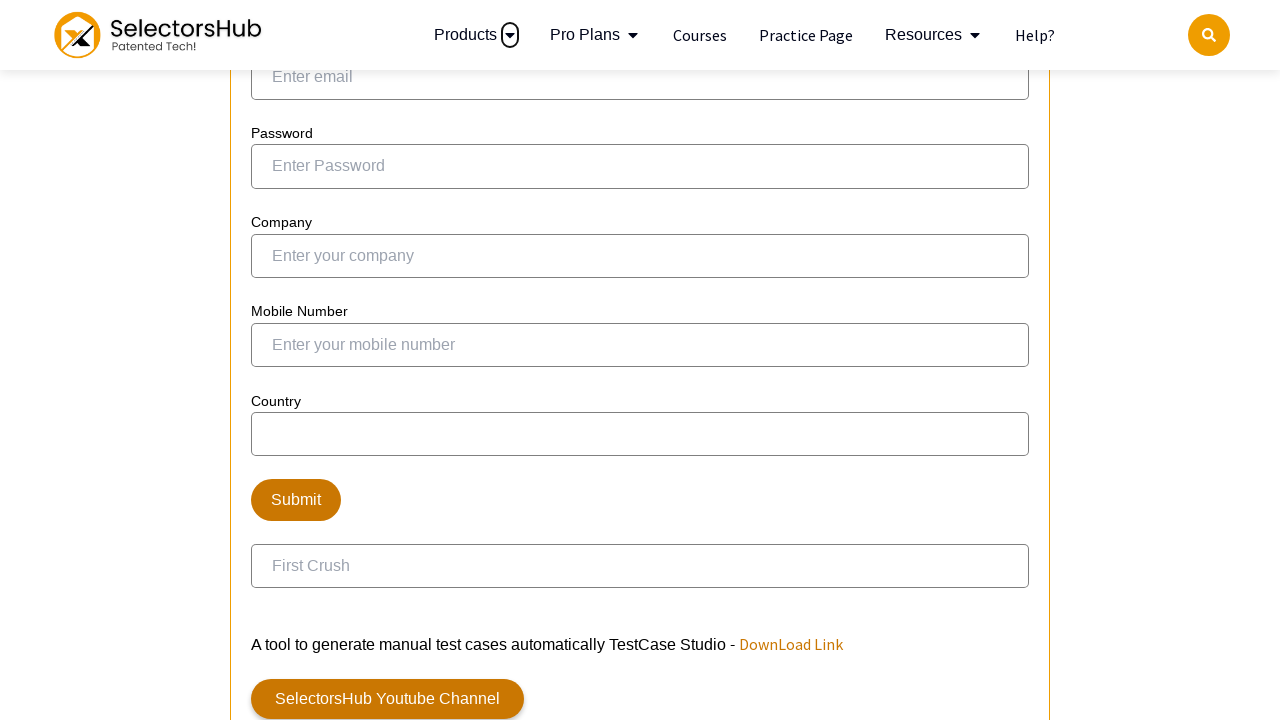

Retrieved page title using JavaScript executor
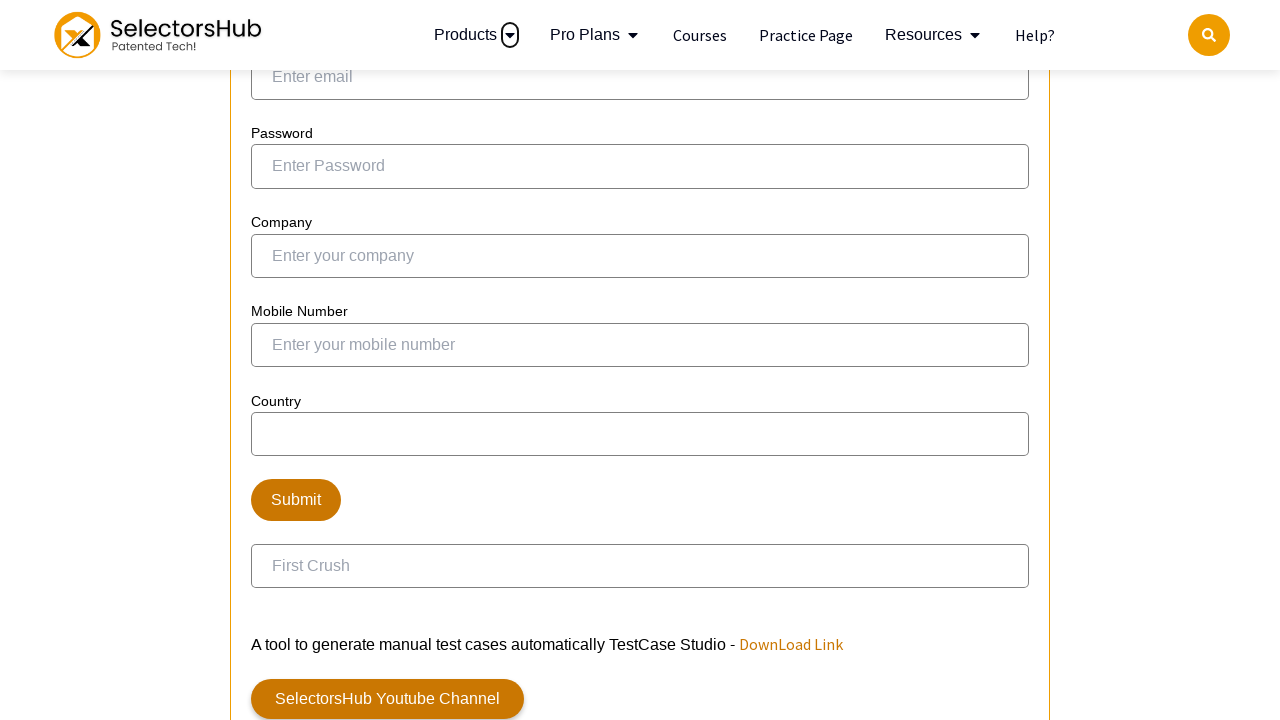

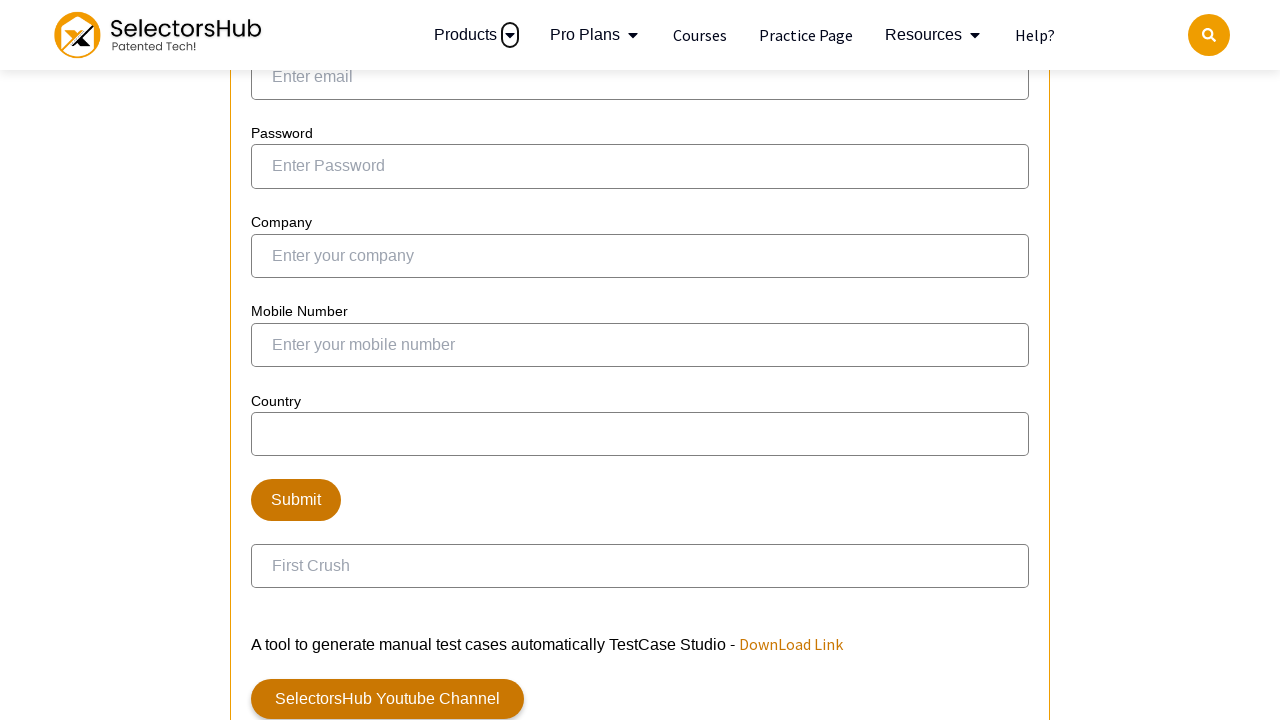